Tests the 7-character validation form by entering an invalid string "abc&567" containing an ampersand and verifying the validation message shows "Invalid Value"

Starting URL: https://testpages.eviltester.com/styled/apps/7charval/simple7charvalidation.html

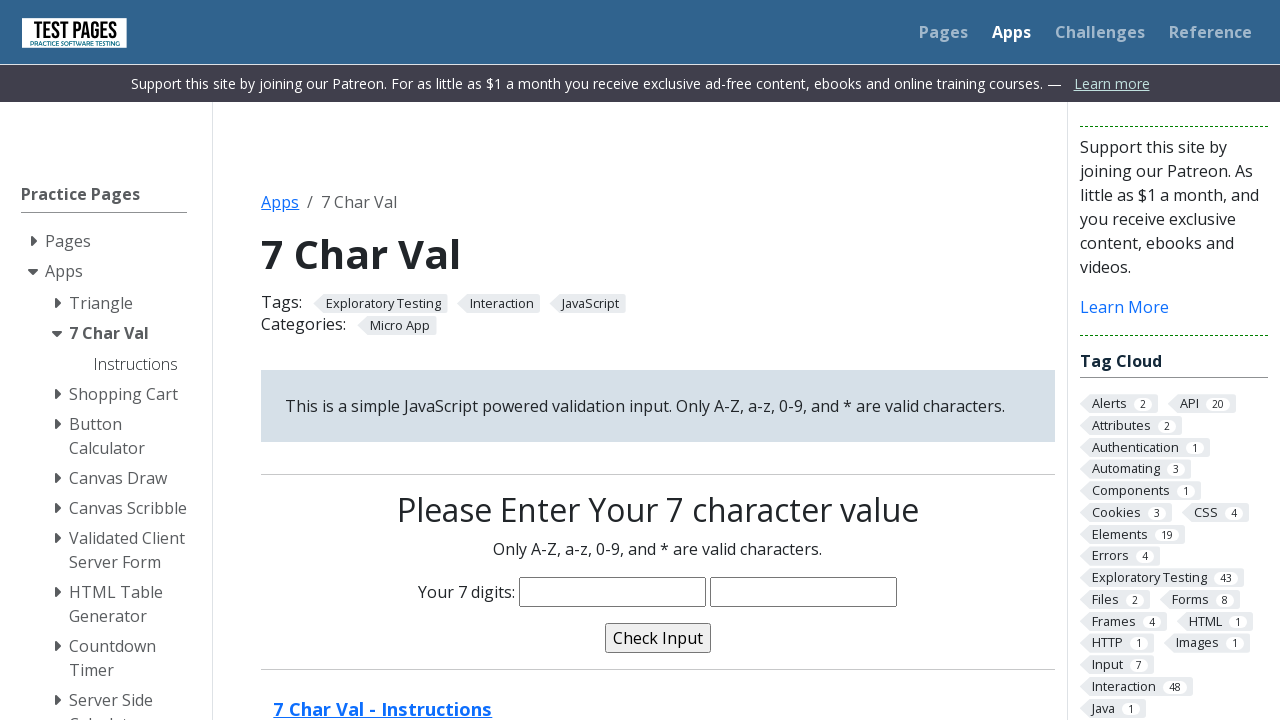

Filled characters input with invalid string 'abc&567' containing ampersand on input[name='characters']
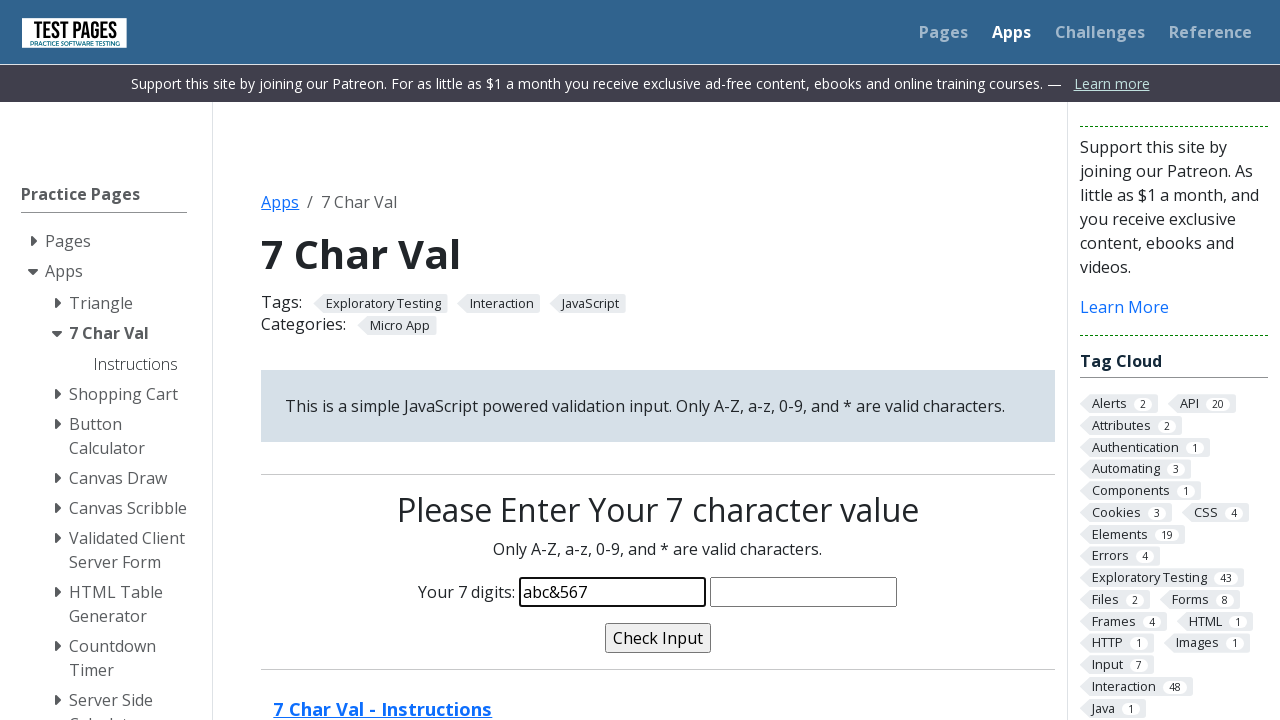

Clicked the validate button at (658, 638) on input[name='validate']
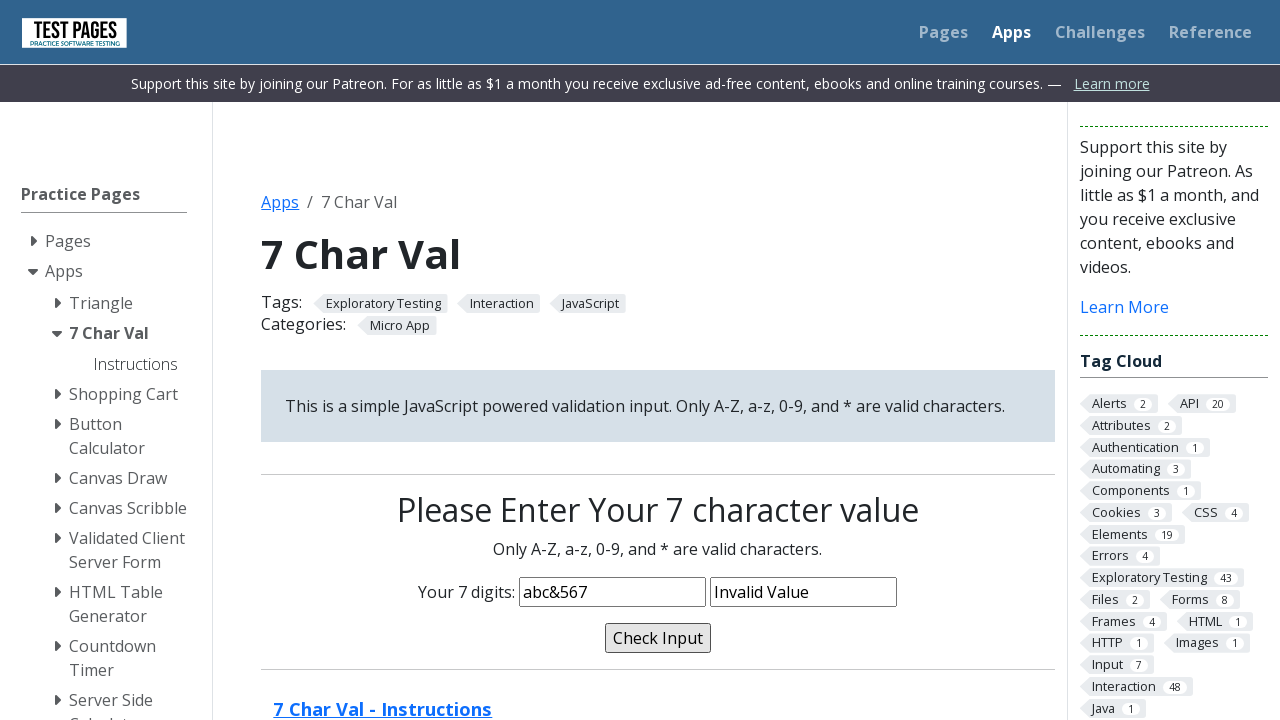

Validated that the validation message displays 'Invalid Value'
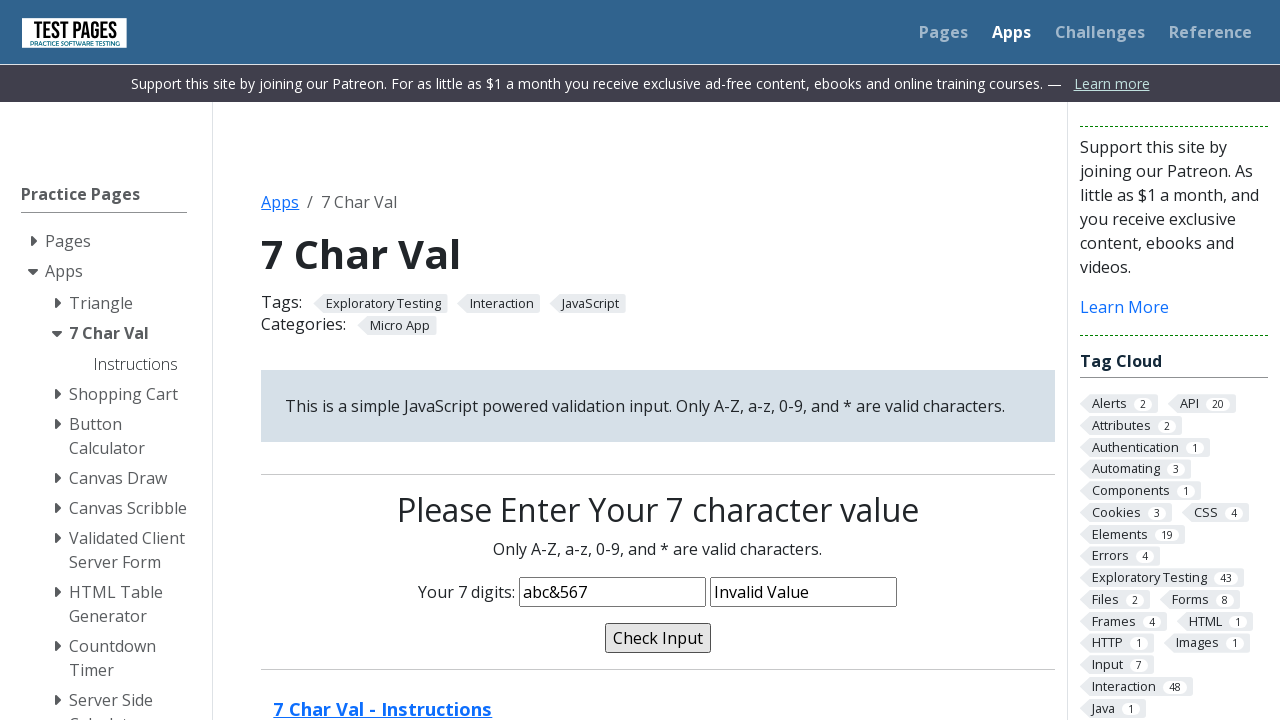

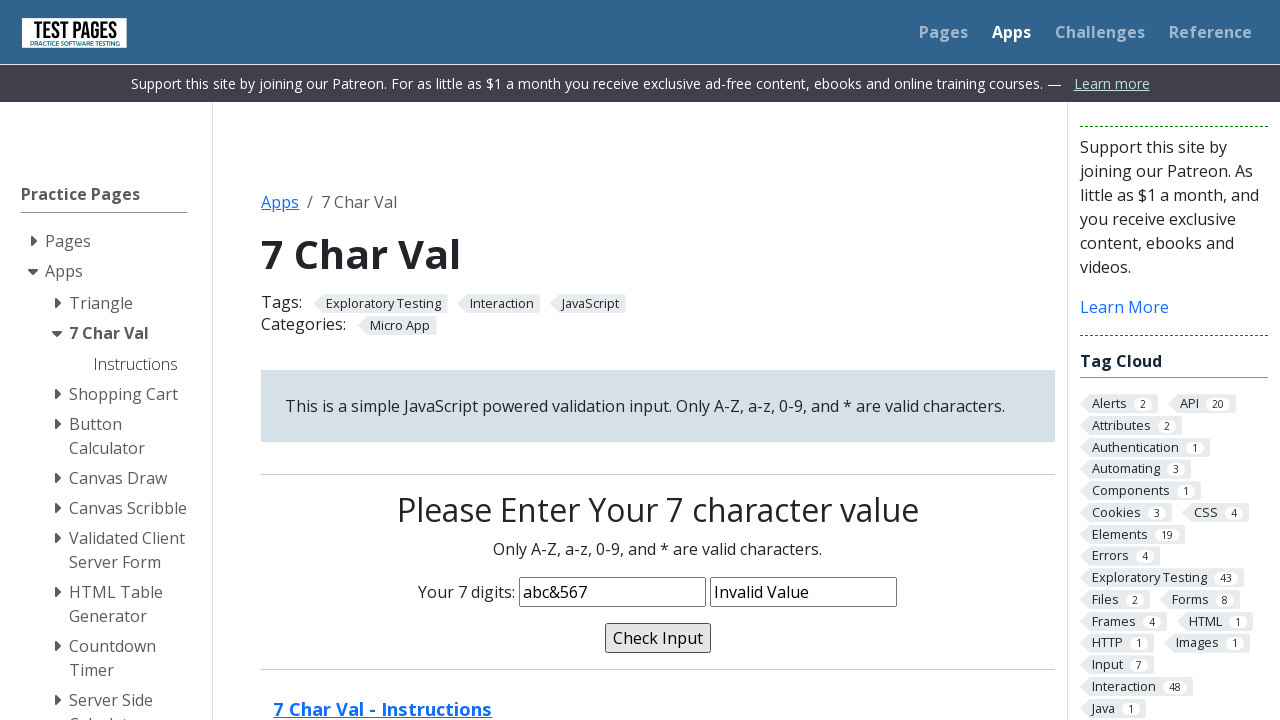